Tests a timed alert that appears after 5 seconds by clicking the timer button and accepting the alert when it appears

Starting URL: https://demoqa.com/alerts

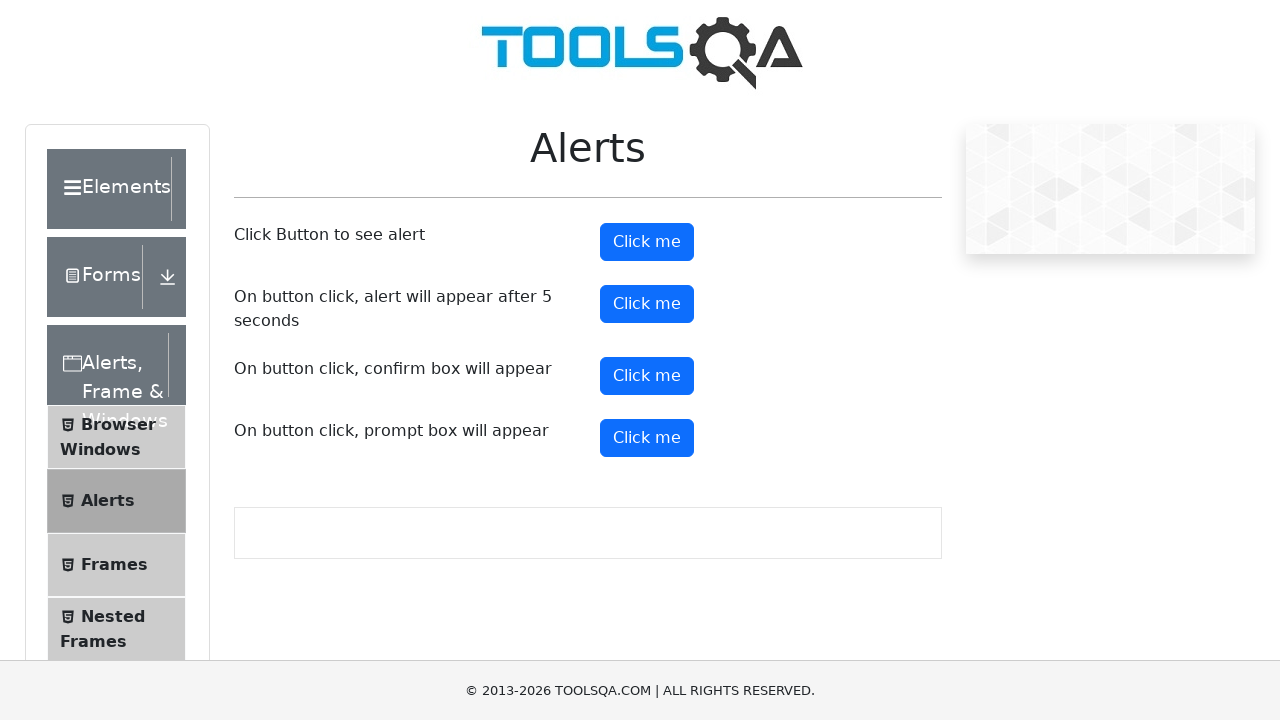

Set up dialog handler to automatically accept alerts
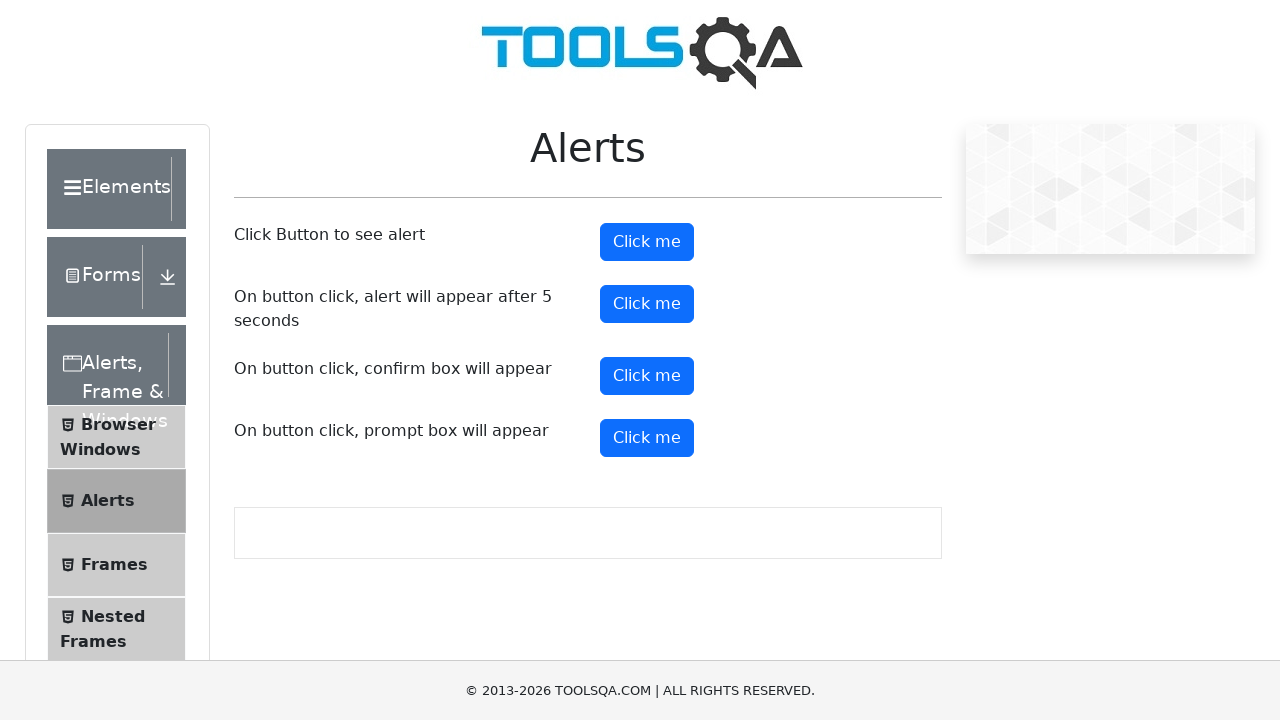

Clicked the timer alert button at (647, 304) on #timerAlertButton
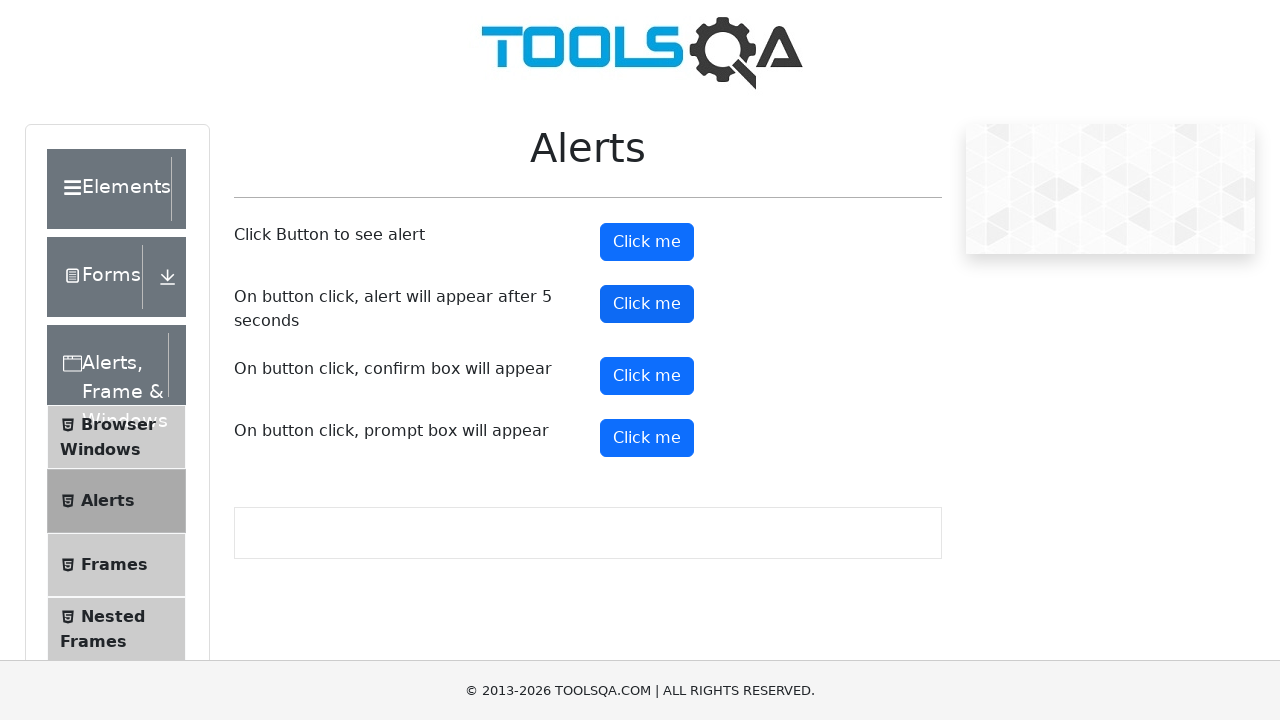

Waited 6 seconds for the timed alert to appear and be accepted
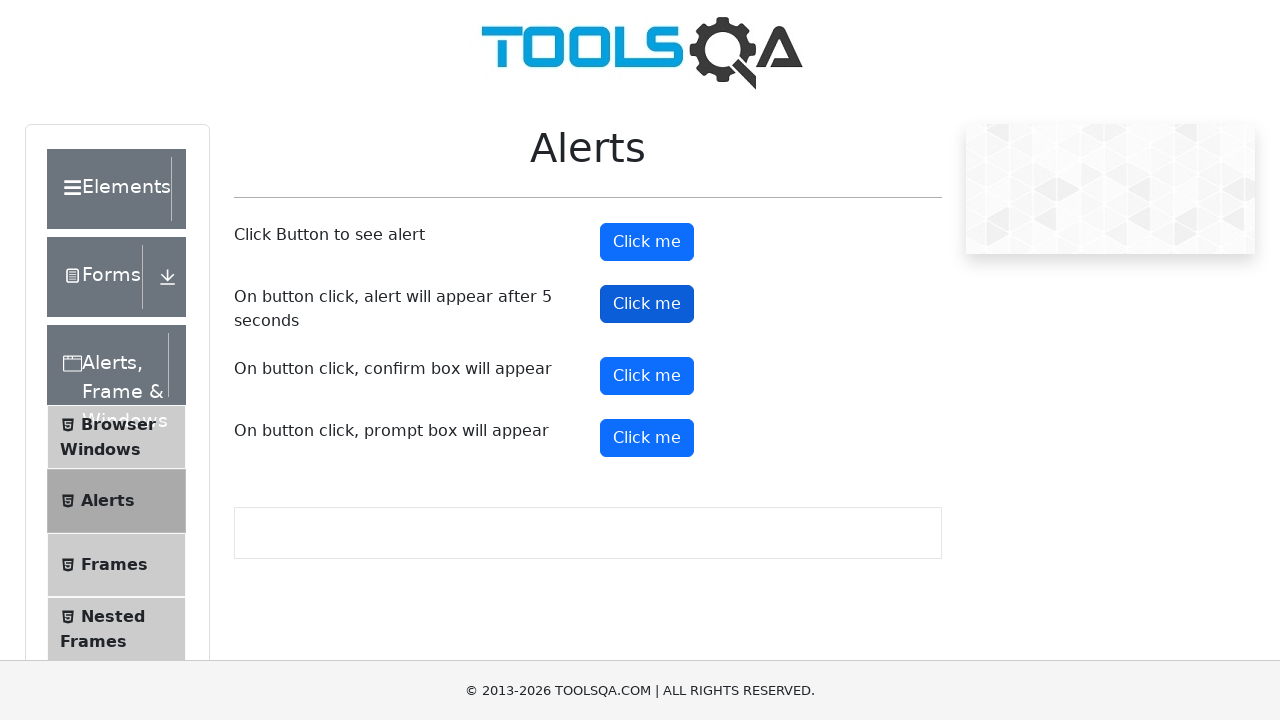

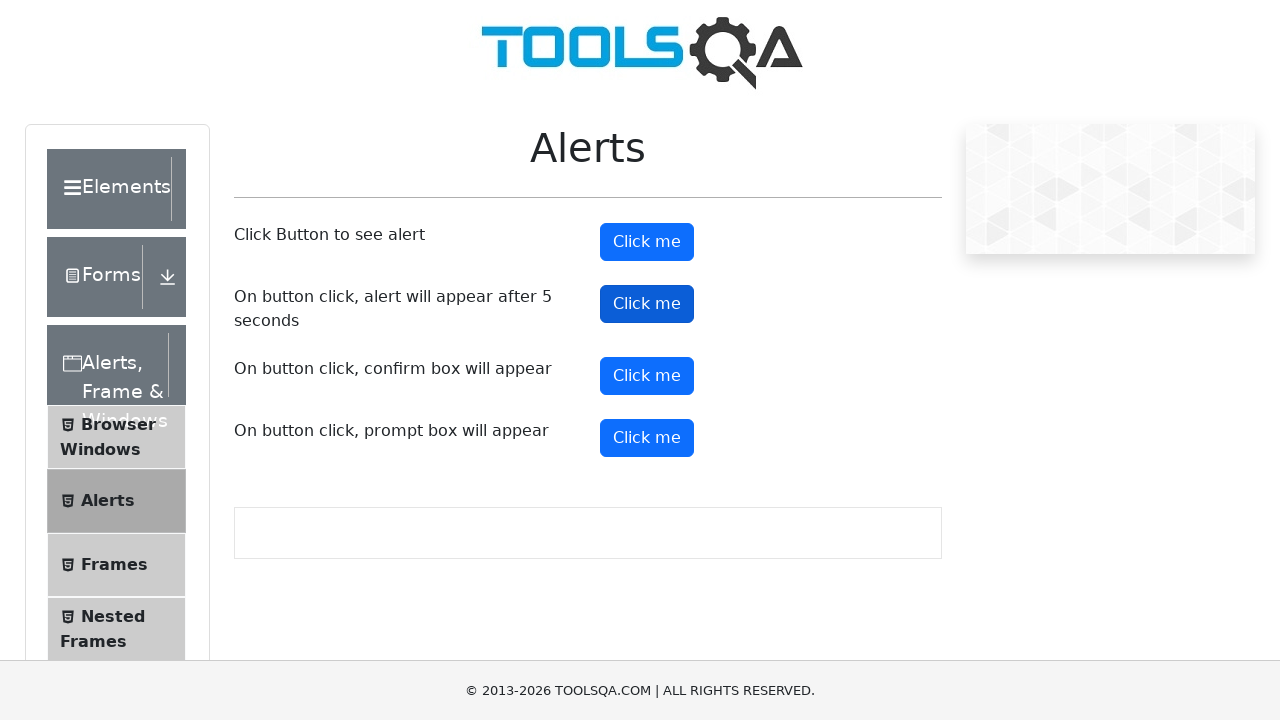